Tests the Radio Button functionality by selecting the "Yes" radio button option.

Starting URL: https://demoqa.com/

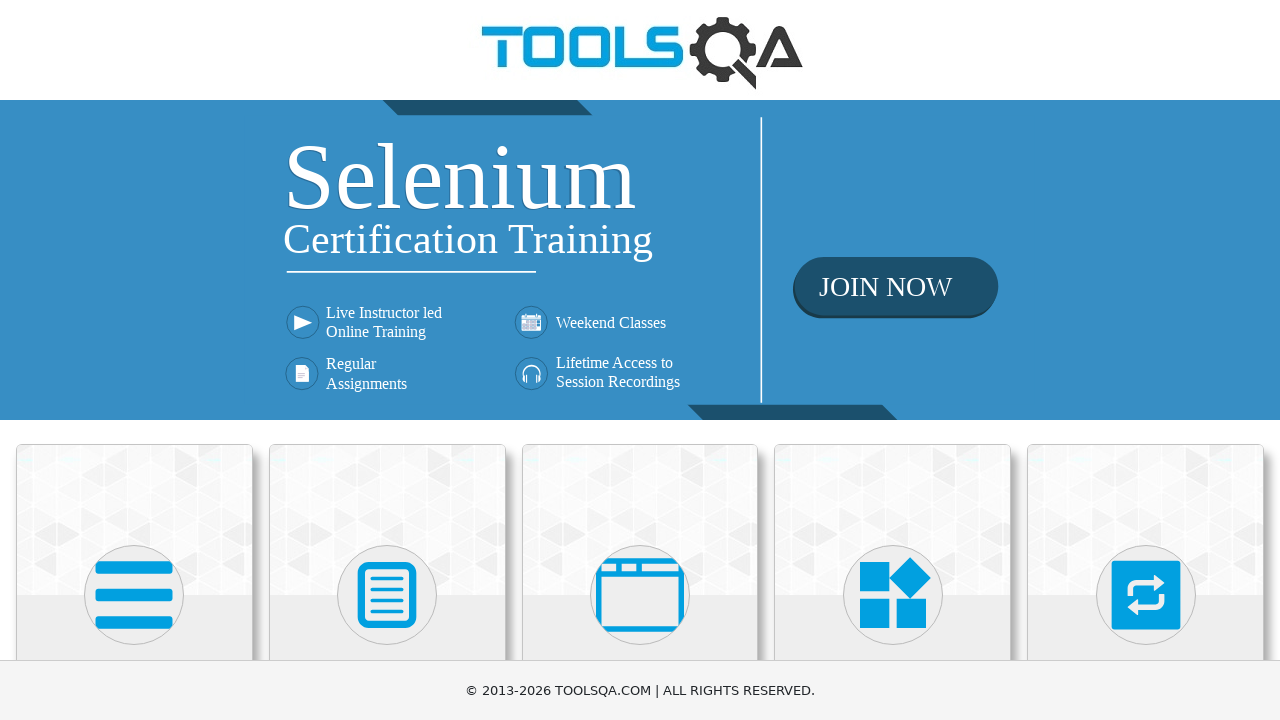

Clicked on Elements section at (134, 360) on text=Elements
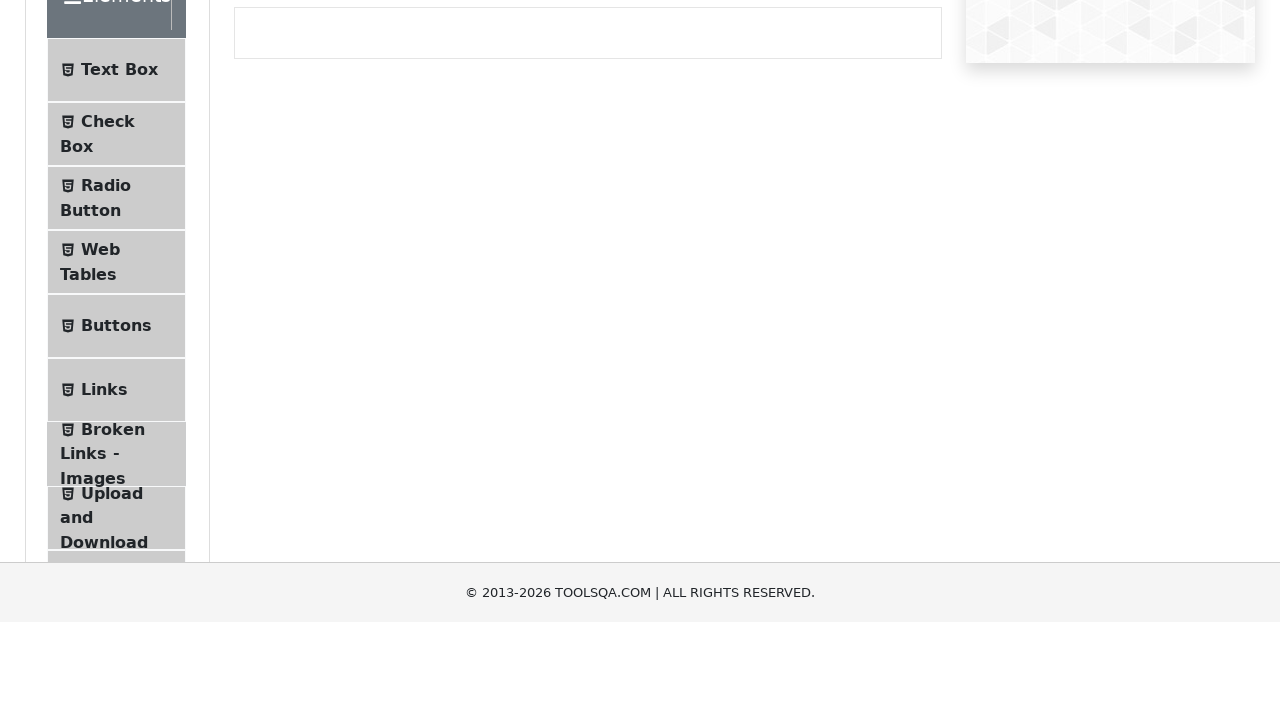

Clicked on Radio Button menu item at (106, 376) on text=Radio Button
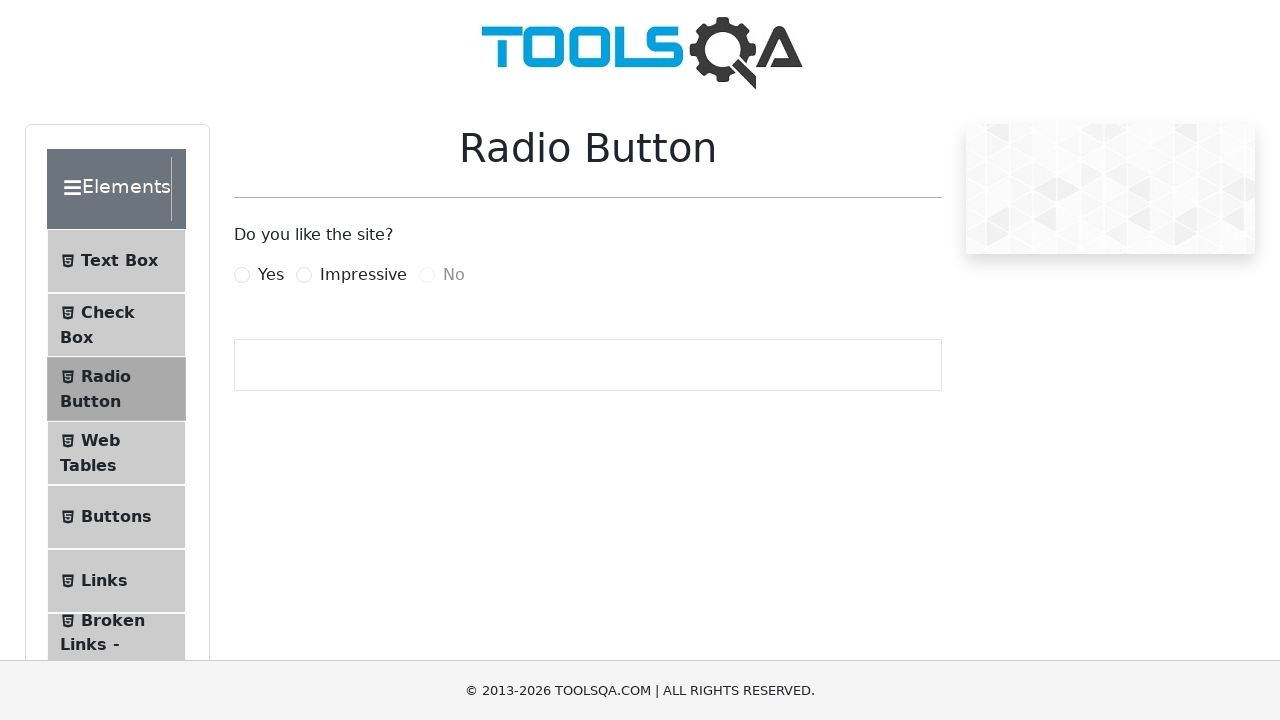

Clicked the Yes radio button at (271, 275) on label[for='yesRadio']
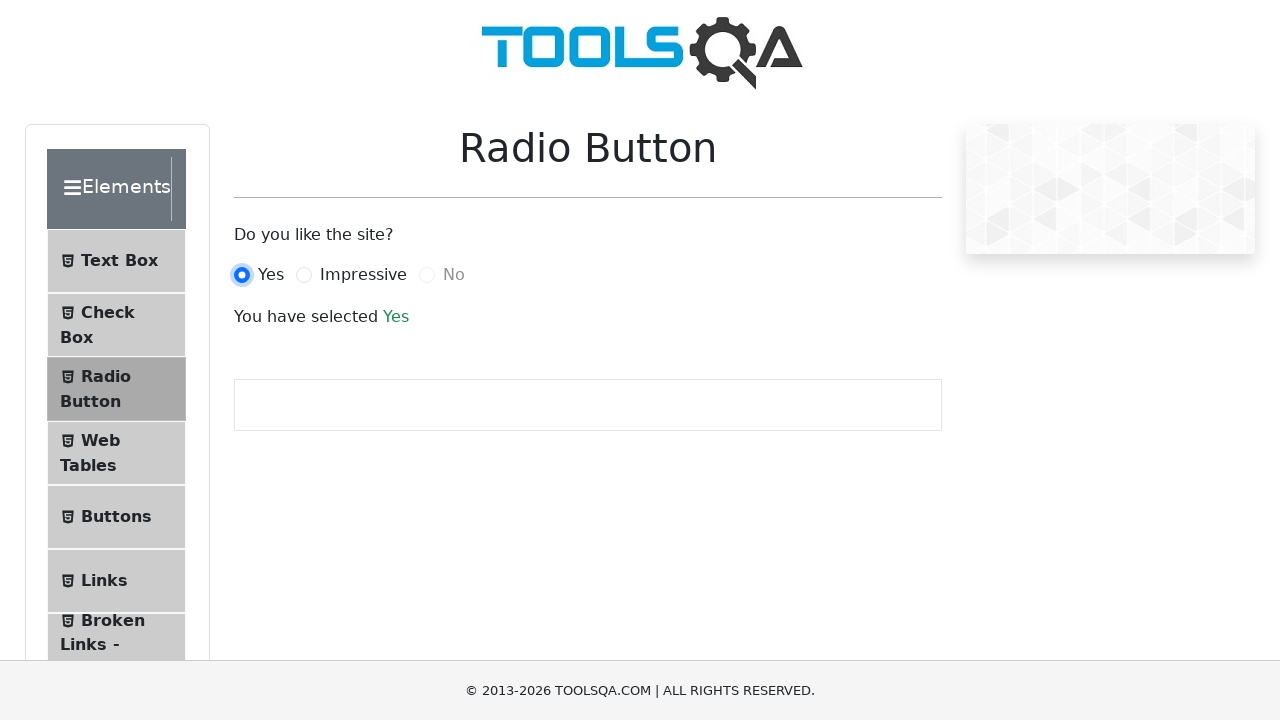

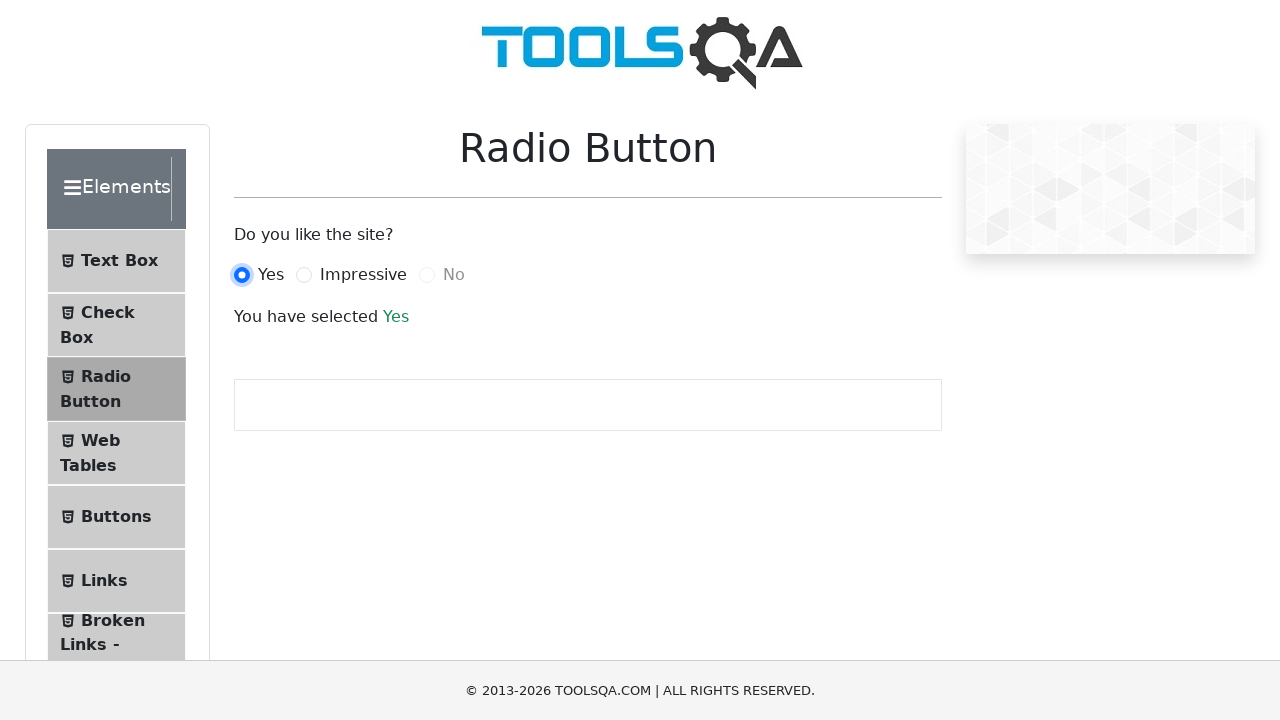